Navigates to My Account page from navbar link and verifies the page header

Starting URL: https://intershop5.skillbox.ru

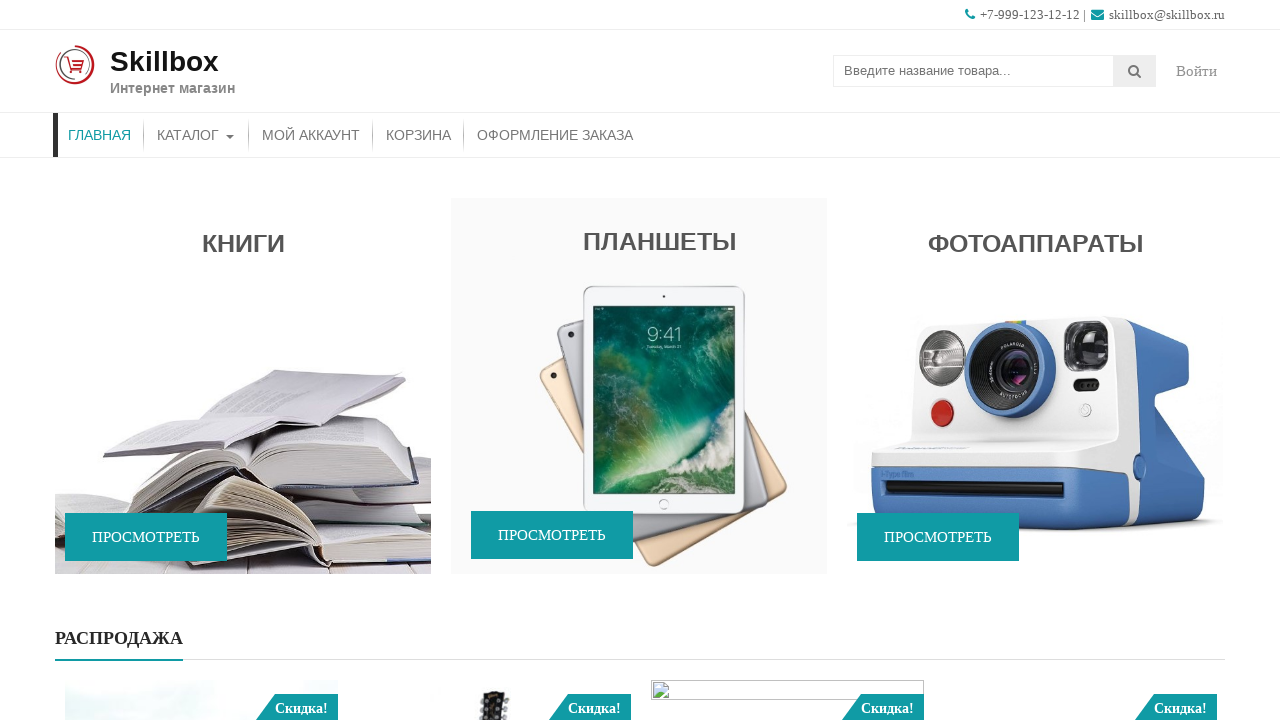

Clicked 'My Account' link in navbar at (311, 135) on text=Мой аккаунт
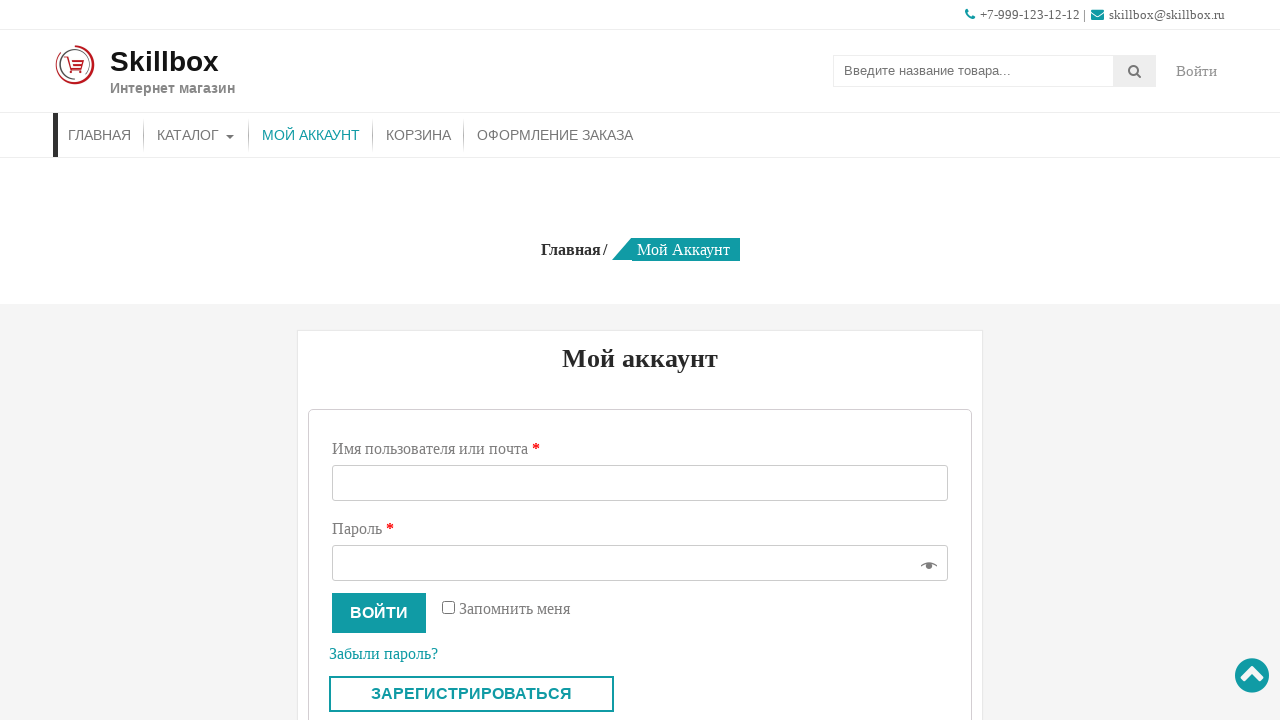

My Account page loaded and page header verified
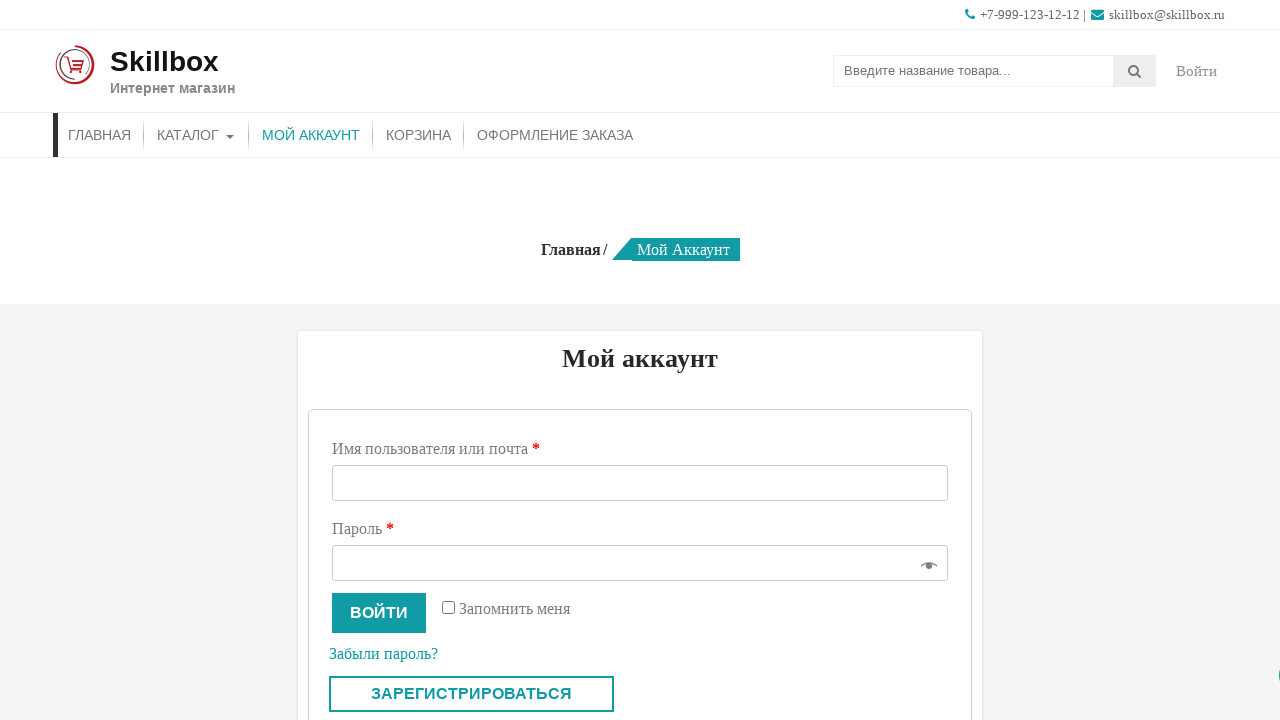

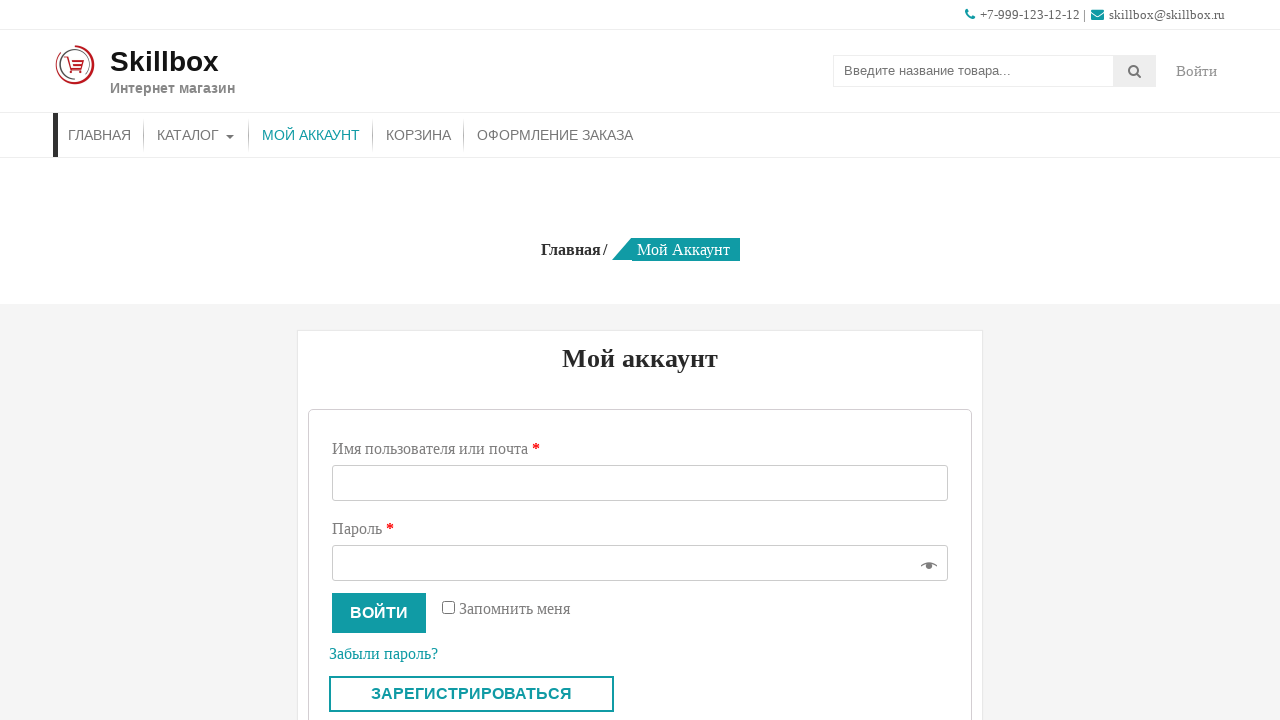